Tests dynamic loading page by clicking a start button and waiting for hidden content to appear using implicit wait

Starting URL: https://the-internet.herokuapp.com/dynamic_loading/1

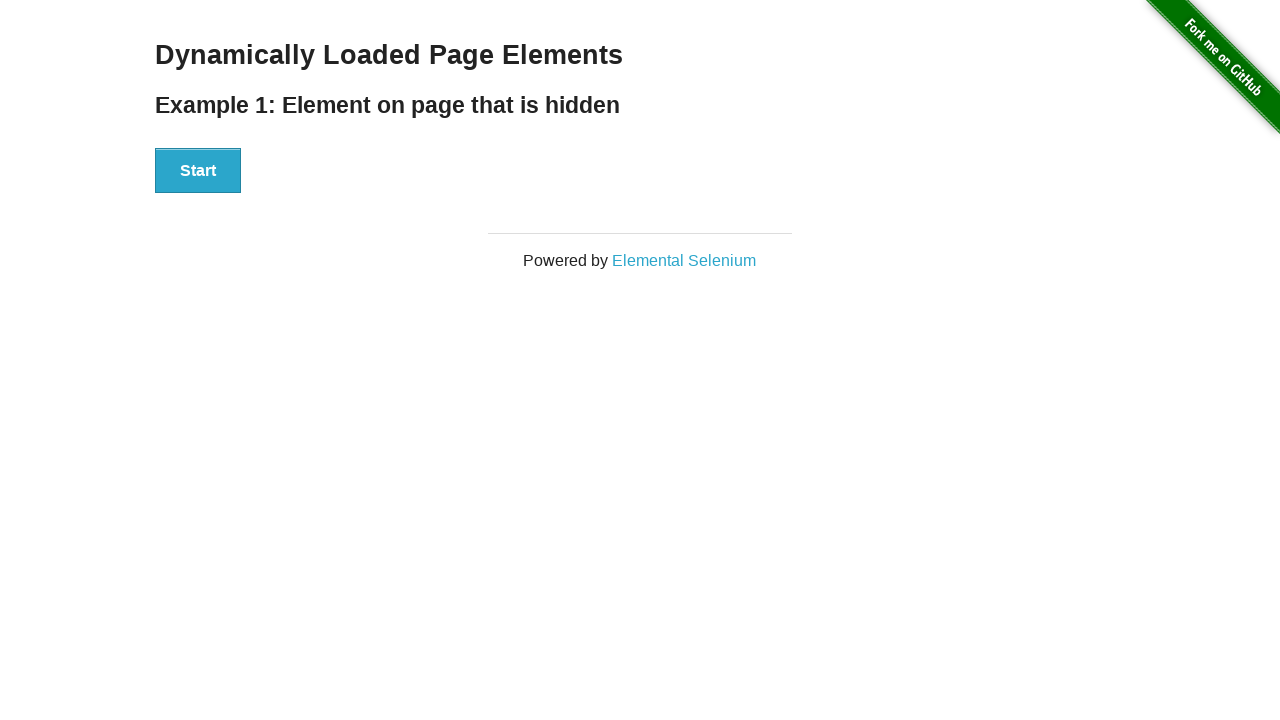

Clicked the start button to trigger dynamic loading at (198, 171) on xpath=//div[@id='start']/button
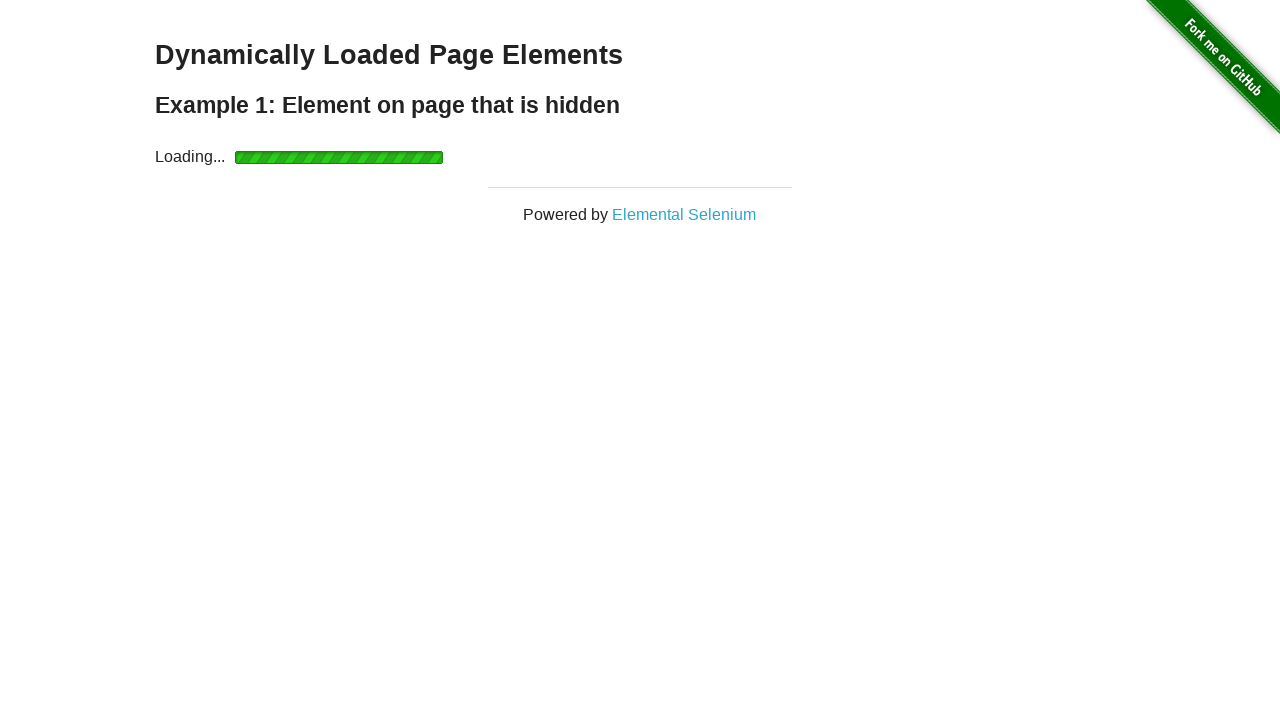

Clicked the finish element after content loaded at (640, 169) on xpath=//div[@id='finish']/h4
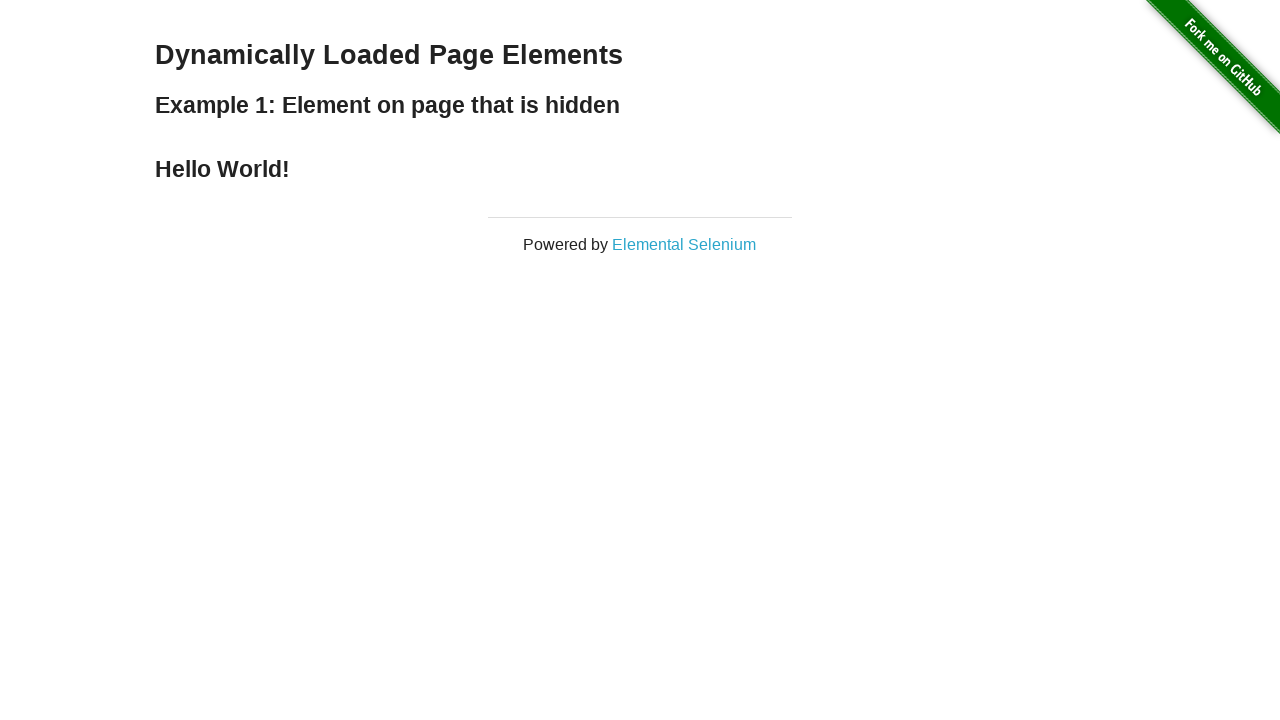

Verified the finish element is visible
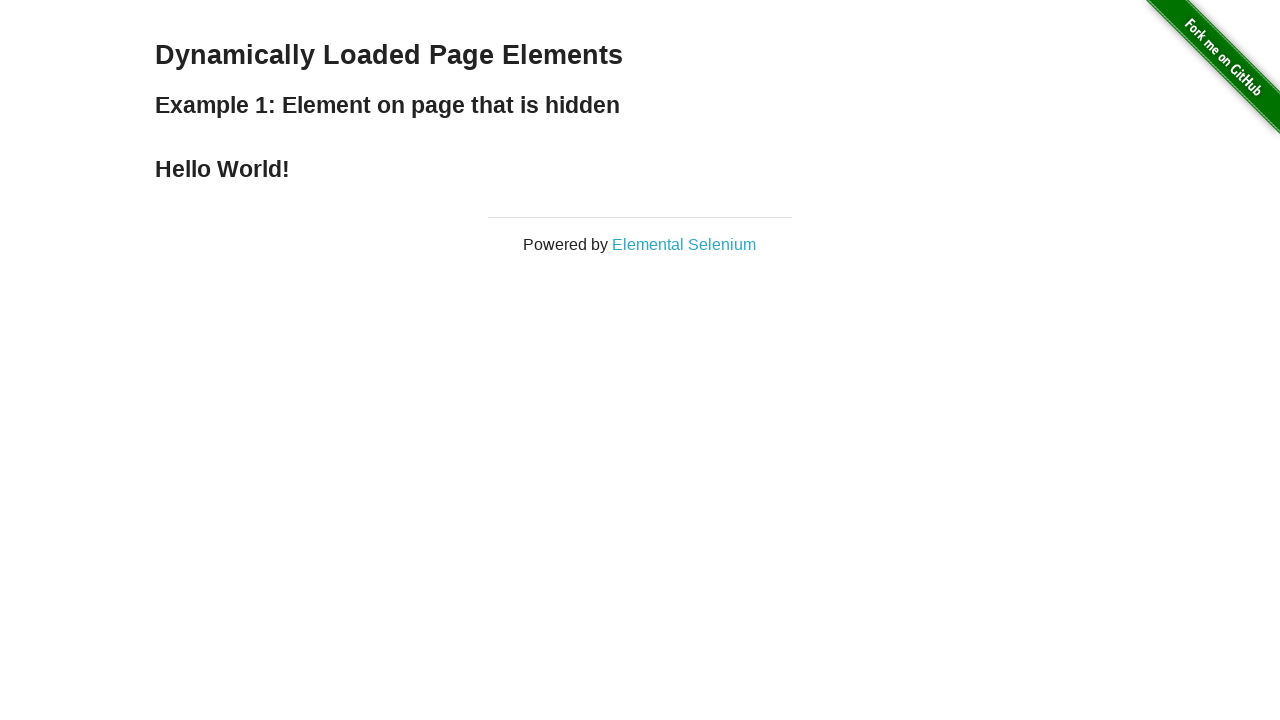

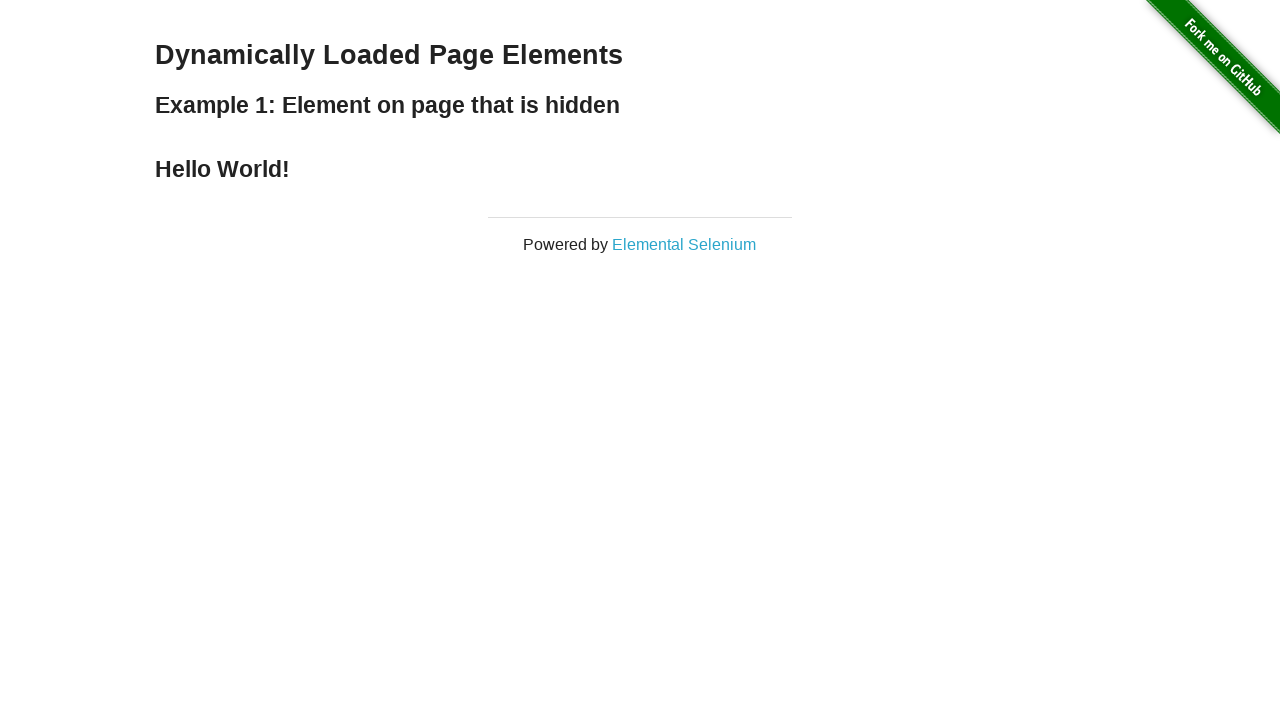